Tests that the browser back button works correctly with filter navigation

Starting URL: https://demo.playwright.dev/todomvc

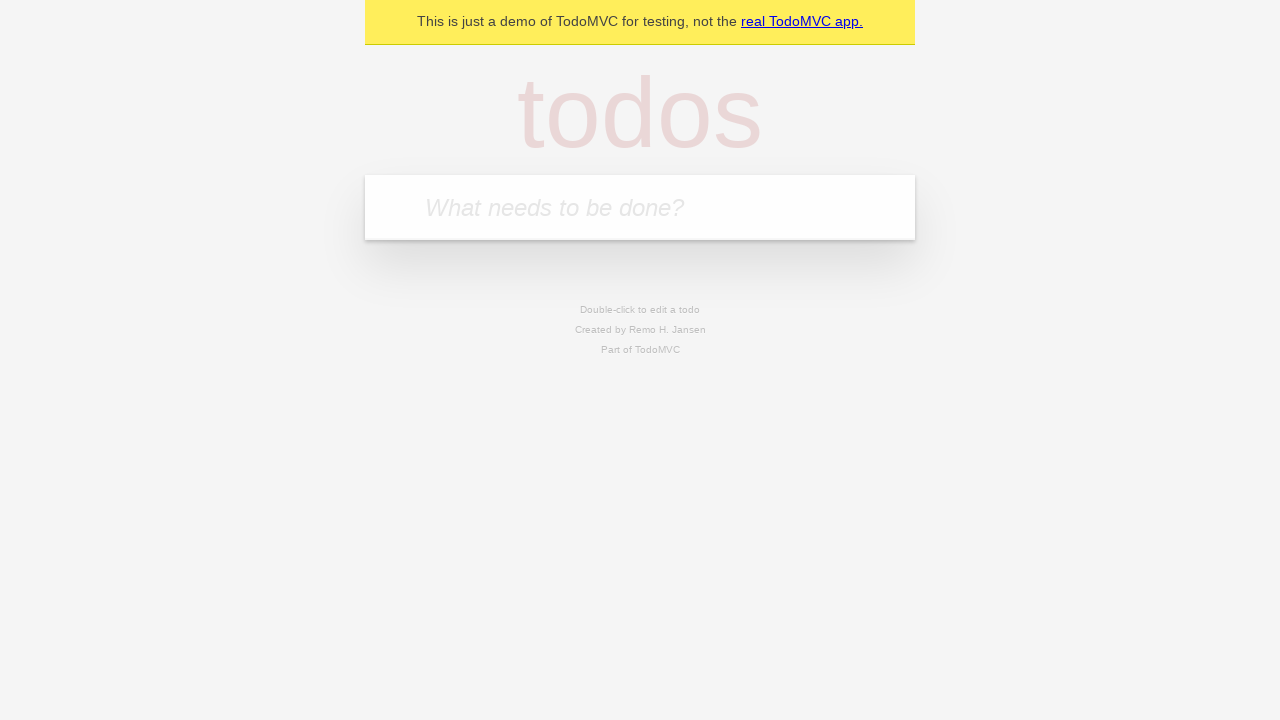

Filled todo input with 'buy some cheese' on internal:attr=[placeholder="What needs to be done?"i]
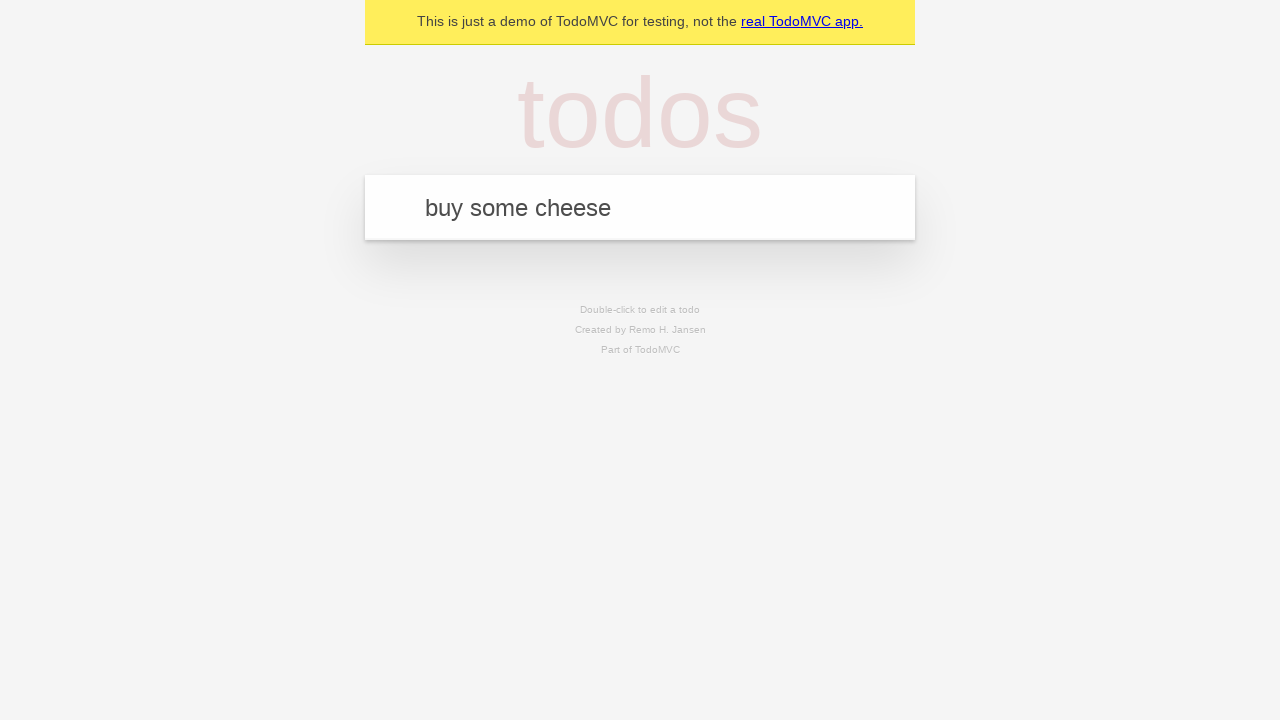

Pressed Enter to add first todo item on internal:attr=[placeholder="What needs to be done?"i]
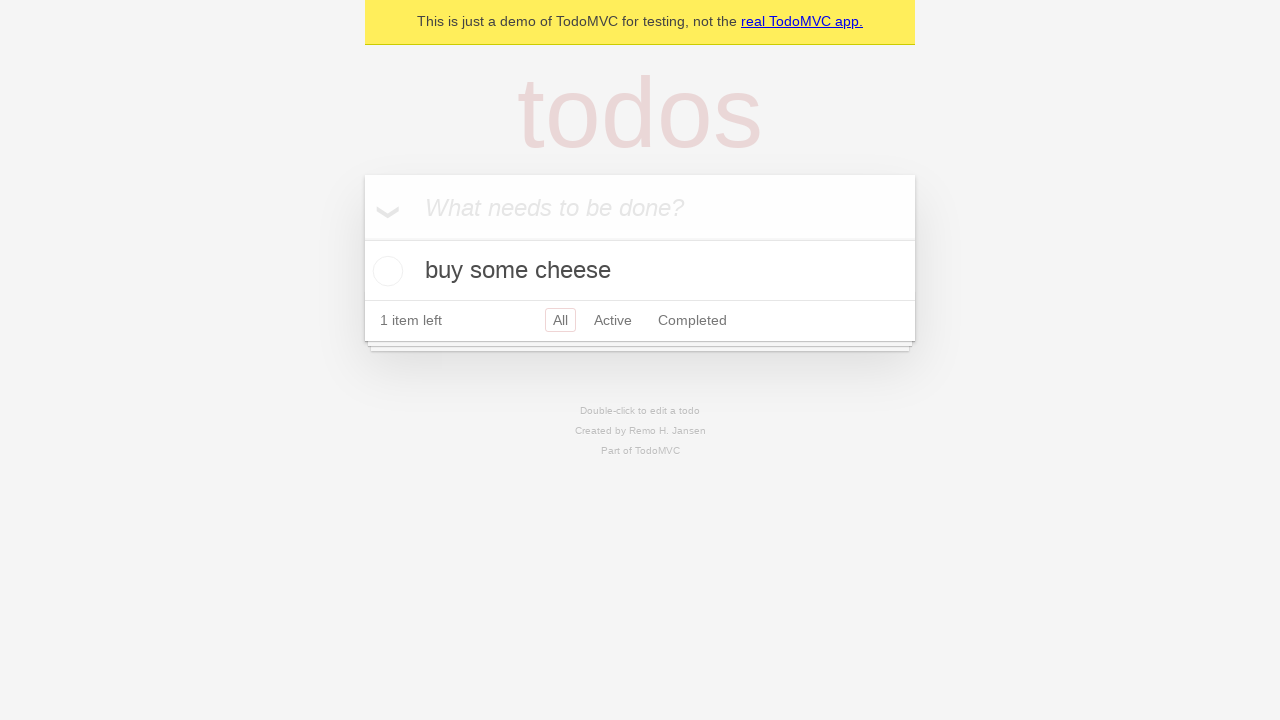

Filled todo input with 'feed the cat' on internal:attr=[placeholder="What needs to be done?"i]
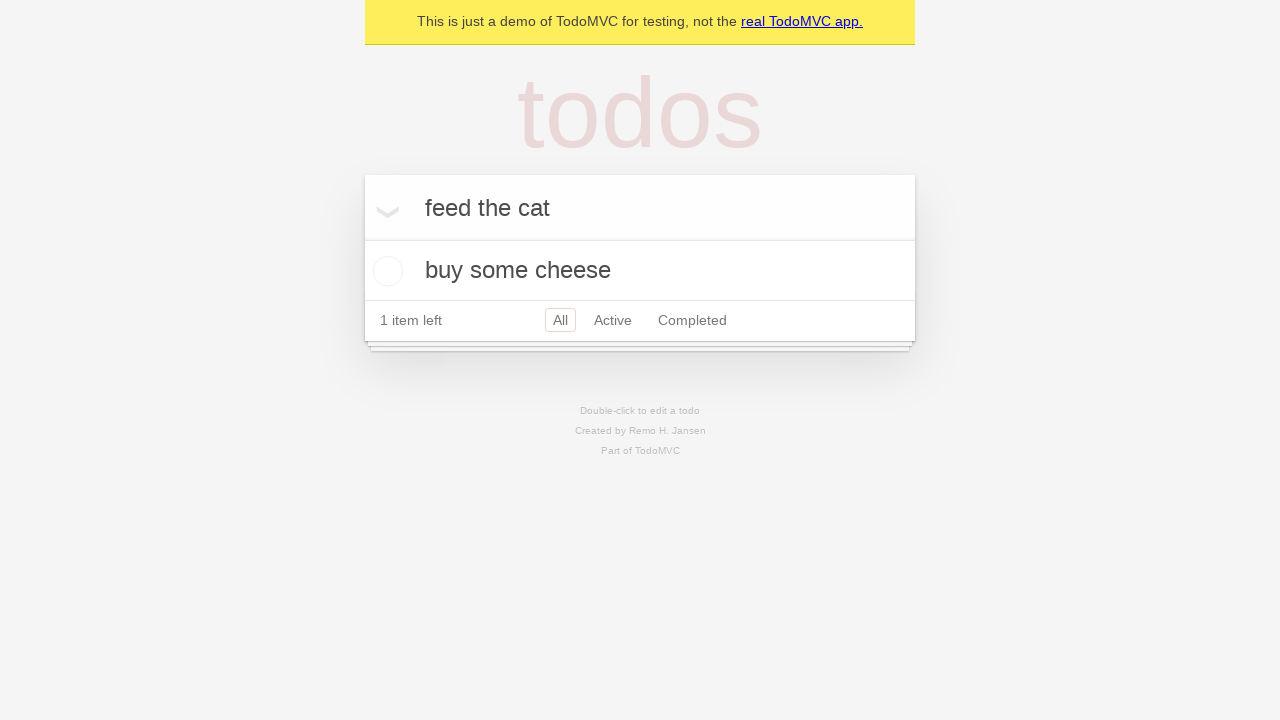

Pressed Enter to add second todo item on internal:attr=[placeholder="What needs to be done?"i]
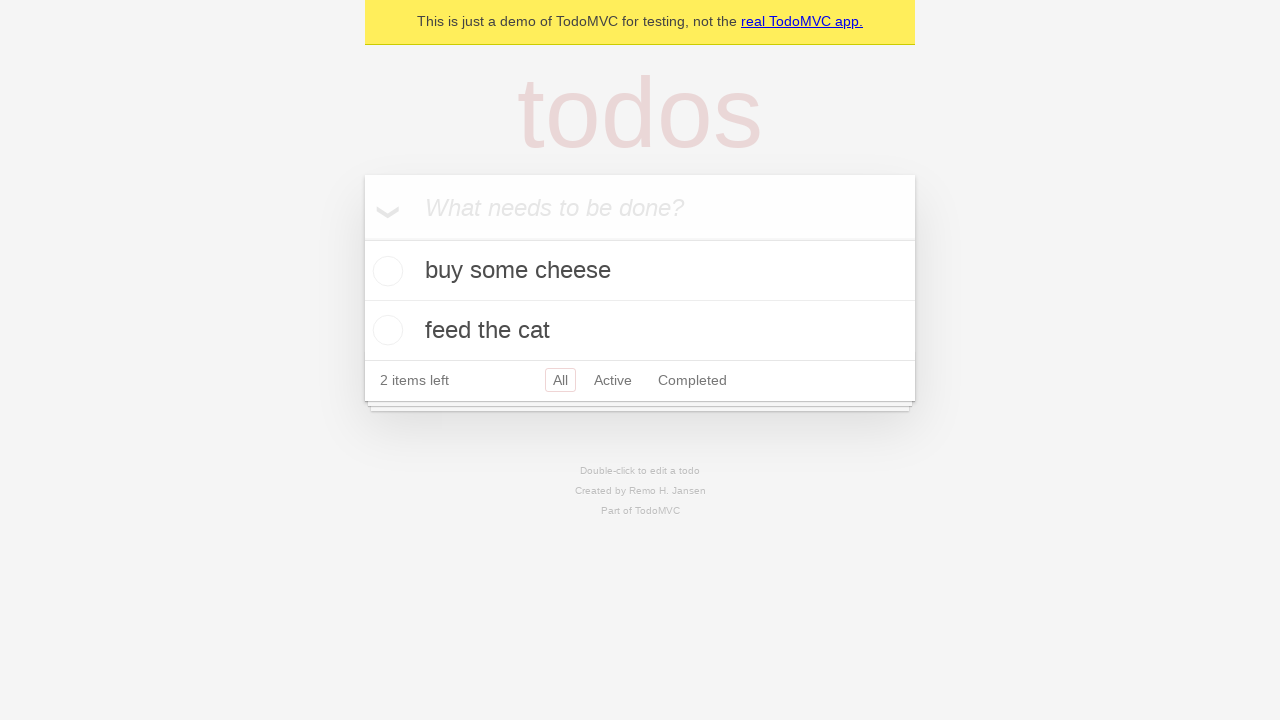

Filled todo input with 'book a doctors appointment' on internal:attr=[placeholder="What needs to be done?"i]
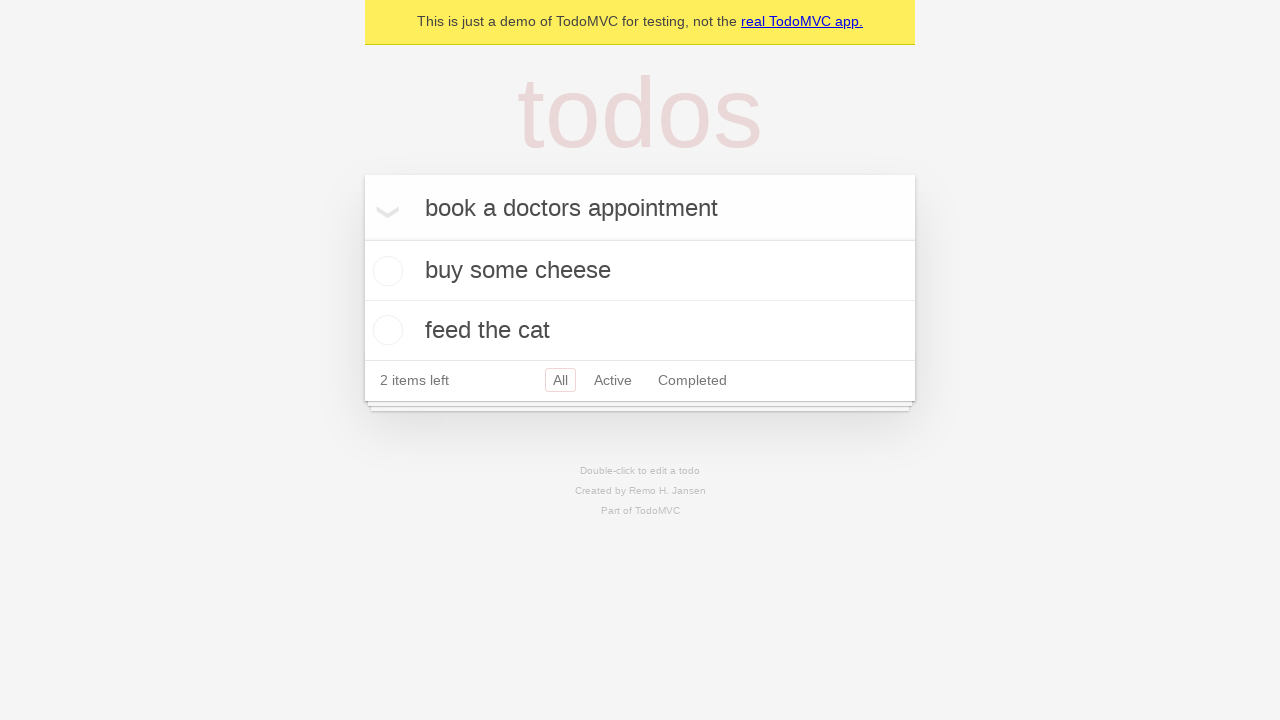

Pressed Enter to add third todo item on internal:attr=[placeholder="What needs to be done?"i]
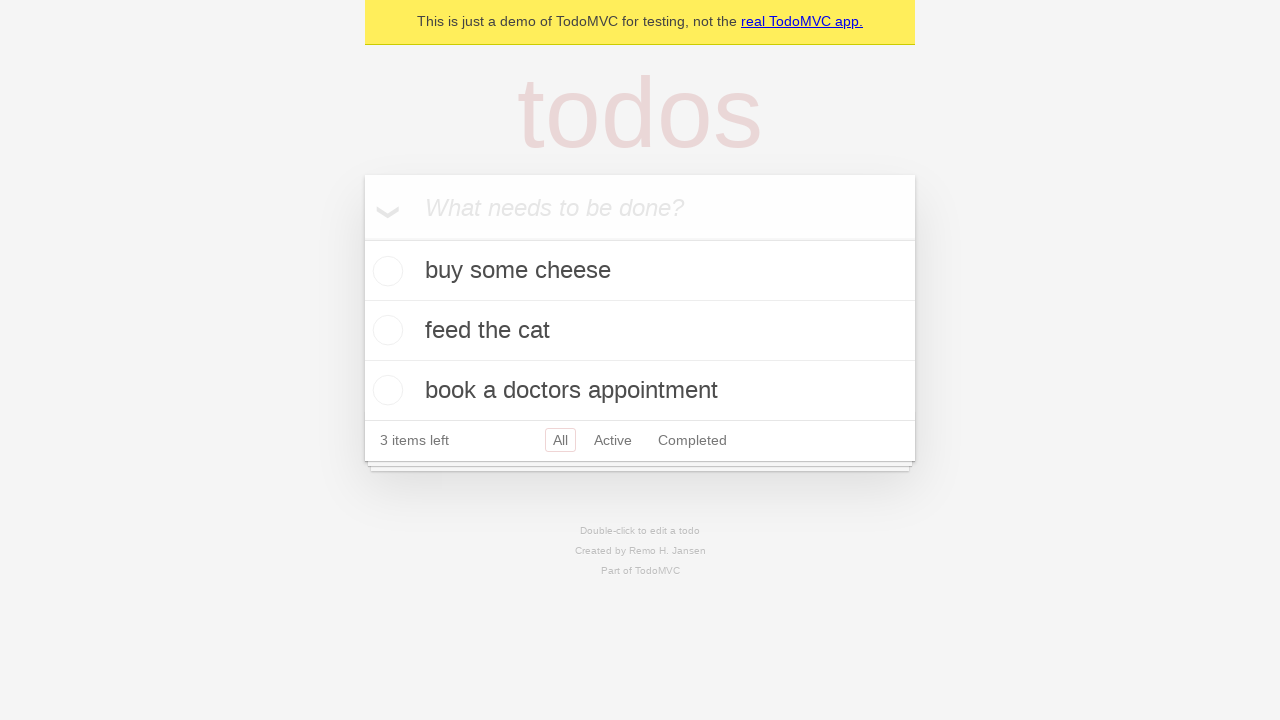

Checked the second todo item as completed at (385, 330) on internal:testid=[data-testid="todo-item"s] >> nth=1 >> internal:role=checkbox
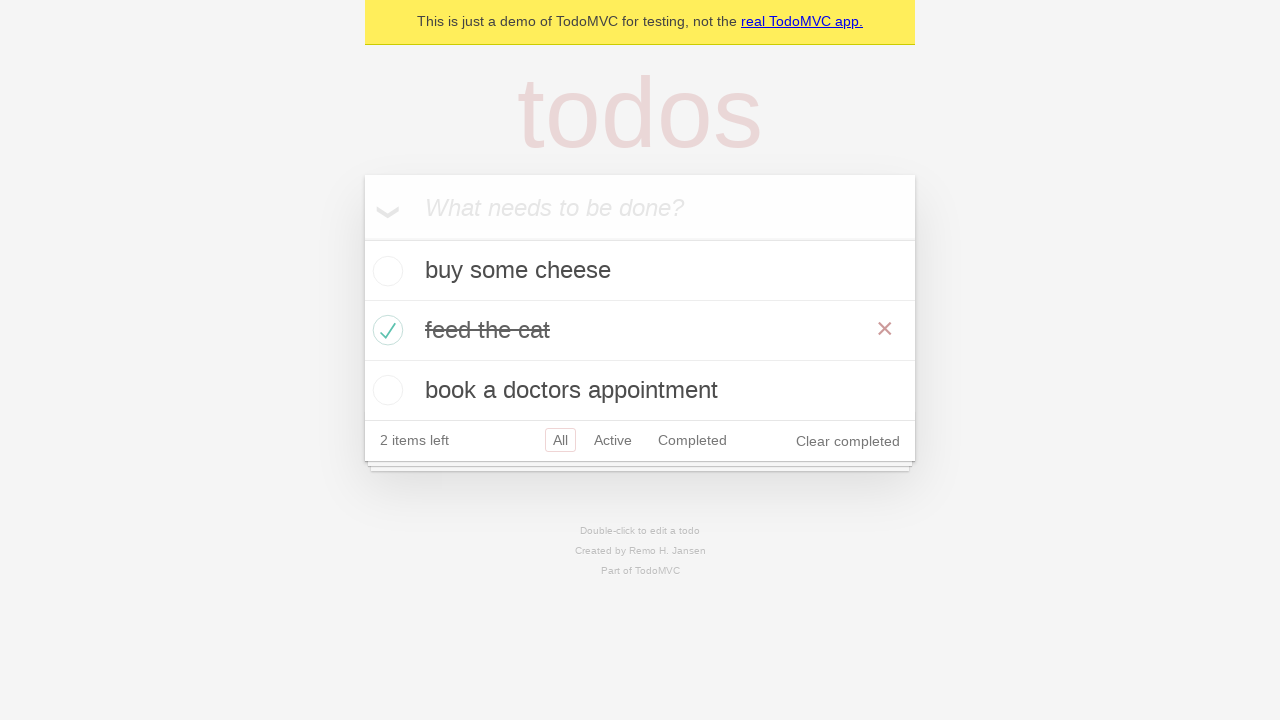

Clicked 'All' filter link at (560, 440) on internal:role=link[name="All"i]
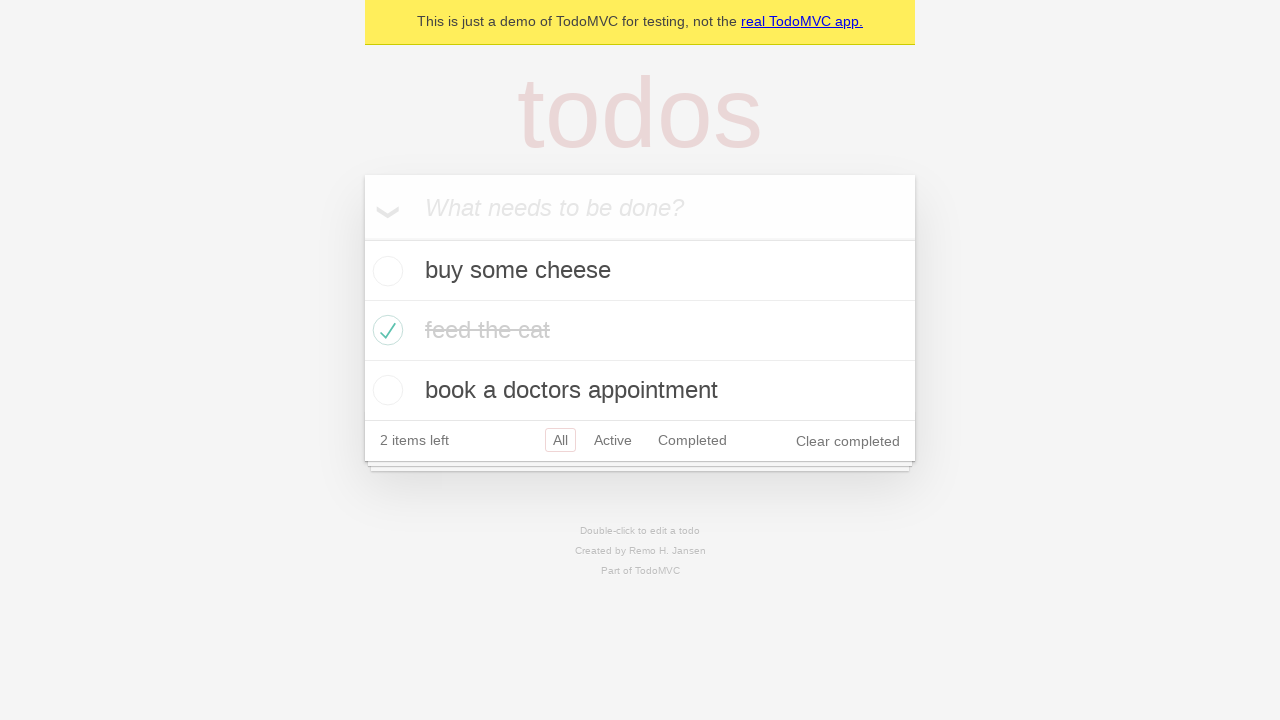

Clicked 'Active' filter link at (613, 440) on internal:role=link[name="Active"i]
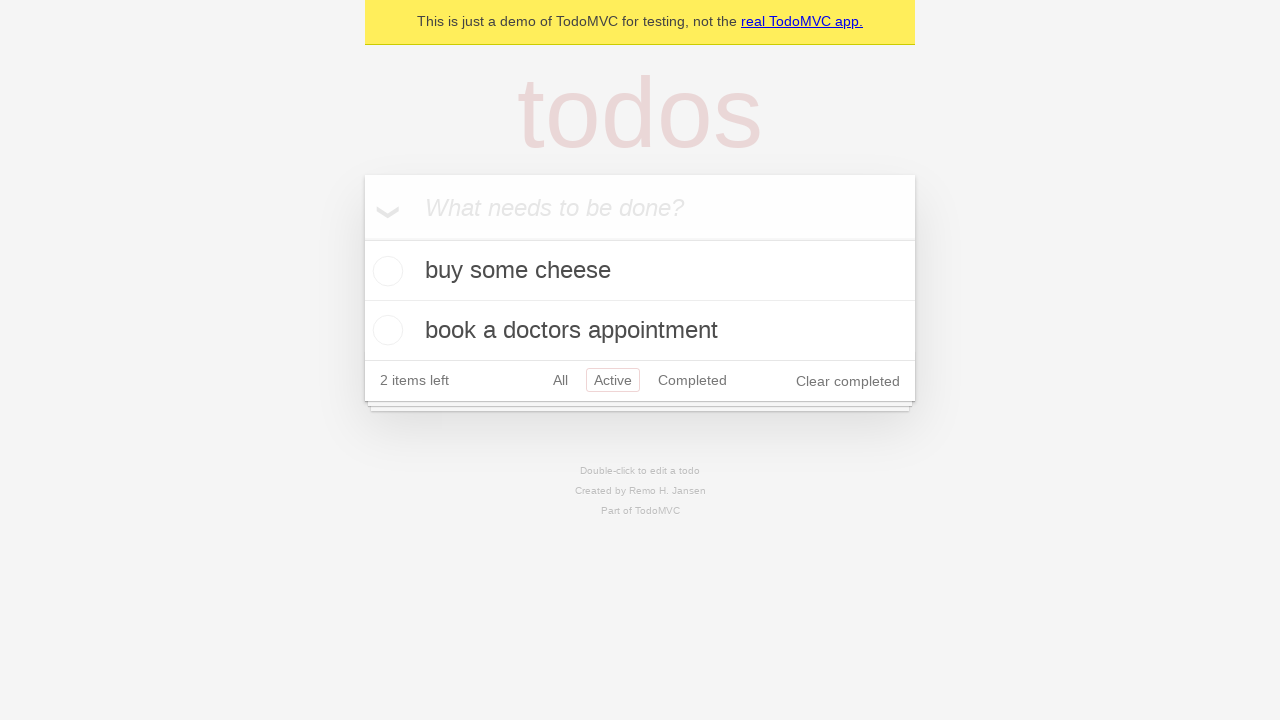

Clicked 'Completed' filter link at (692, 380) on internal:role=link[name="Completed"i]
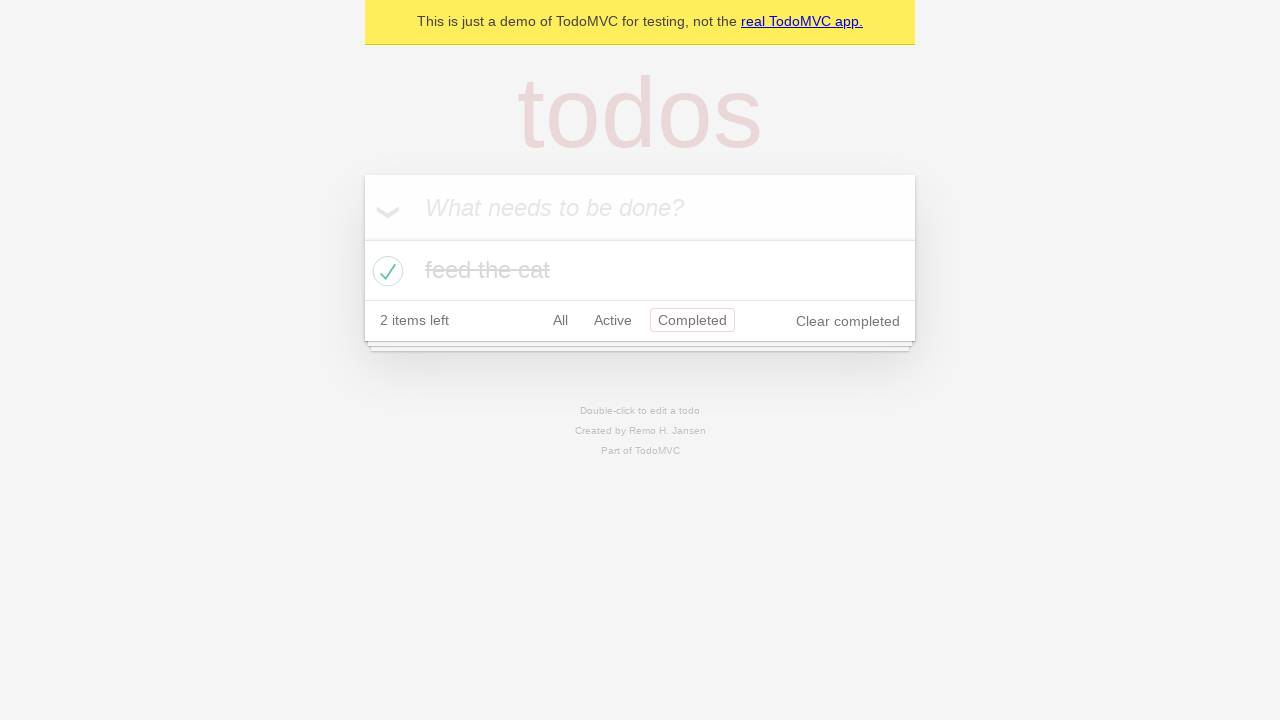

Navigated back to 'Active' filter using browser back button
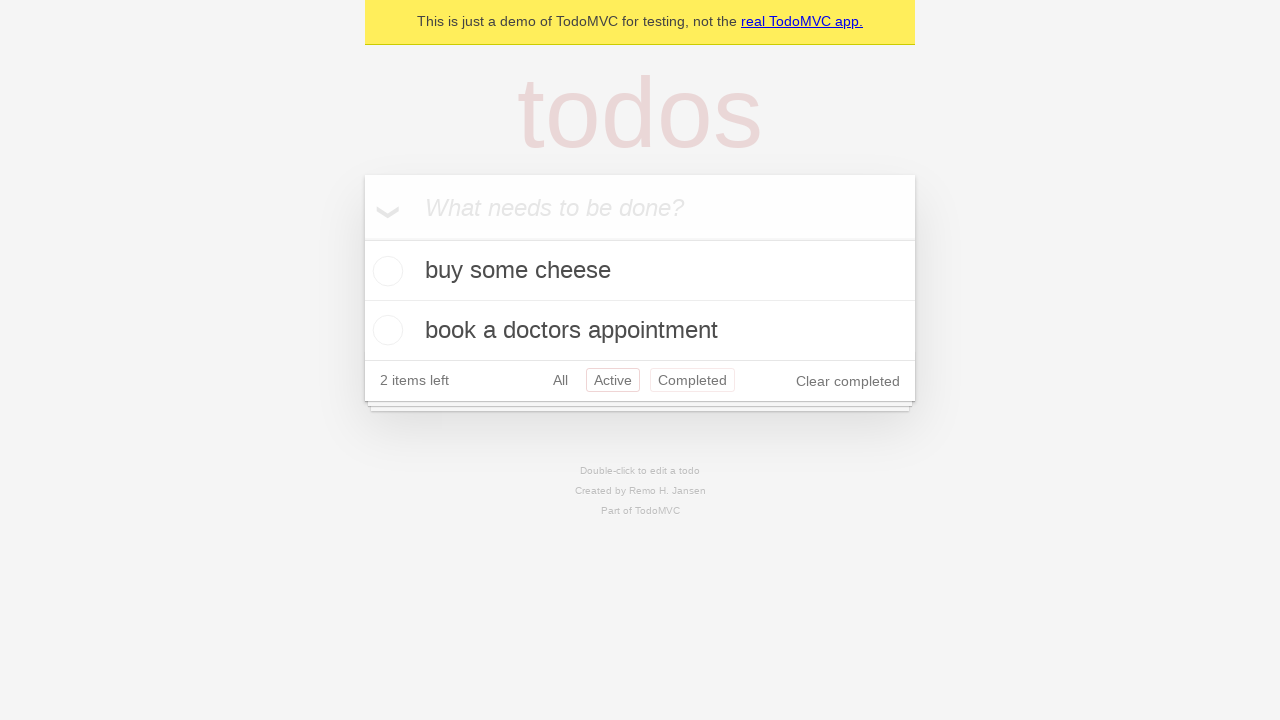

Navigated back to 'All' filter using browser back button
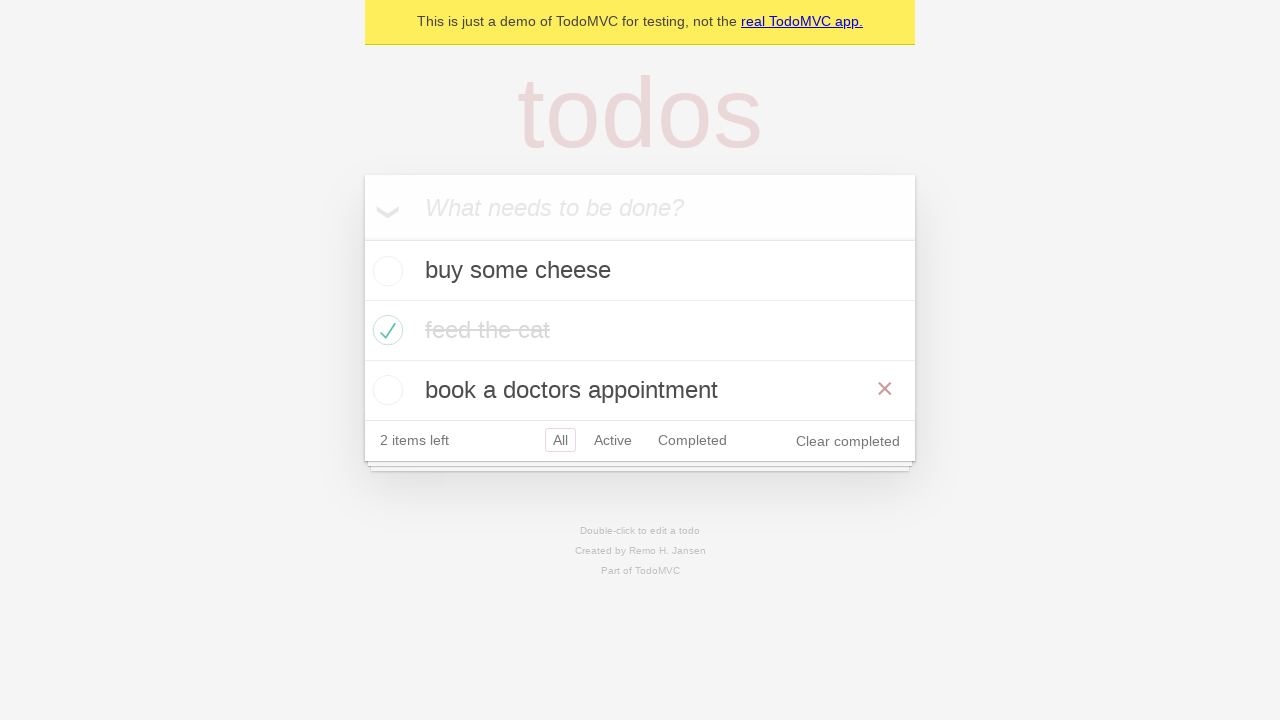

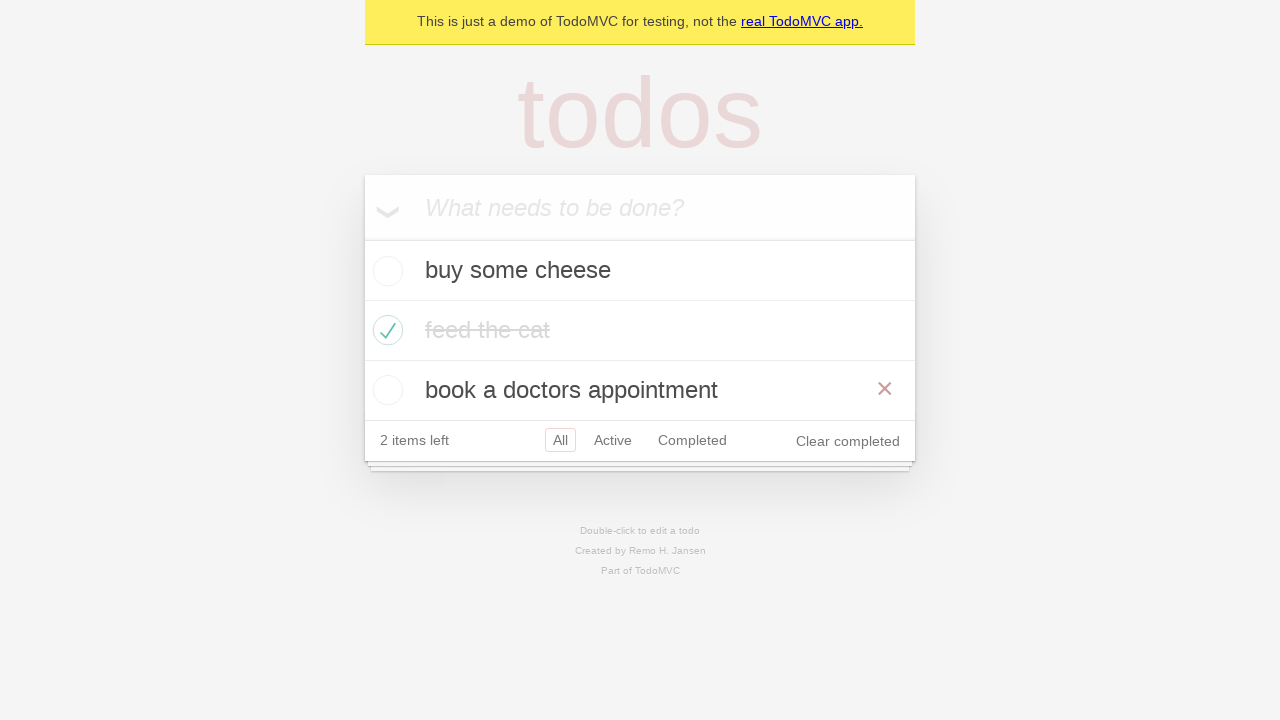